Tests clicking an acknowledgment link on the OpenEMR login page to verify the link is functional and clickable.

Starting URL: https://demo.openemr.io/b/openemr/interface/login/login.php?site=default

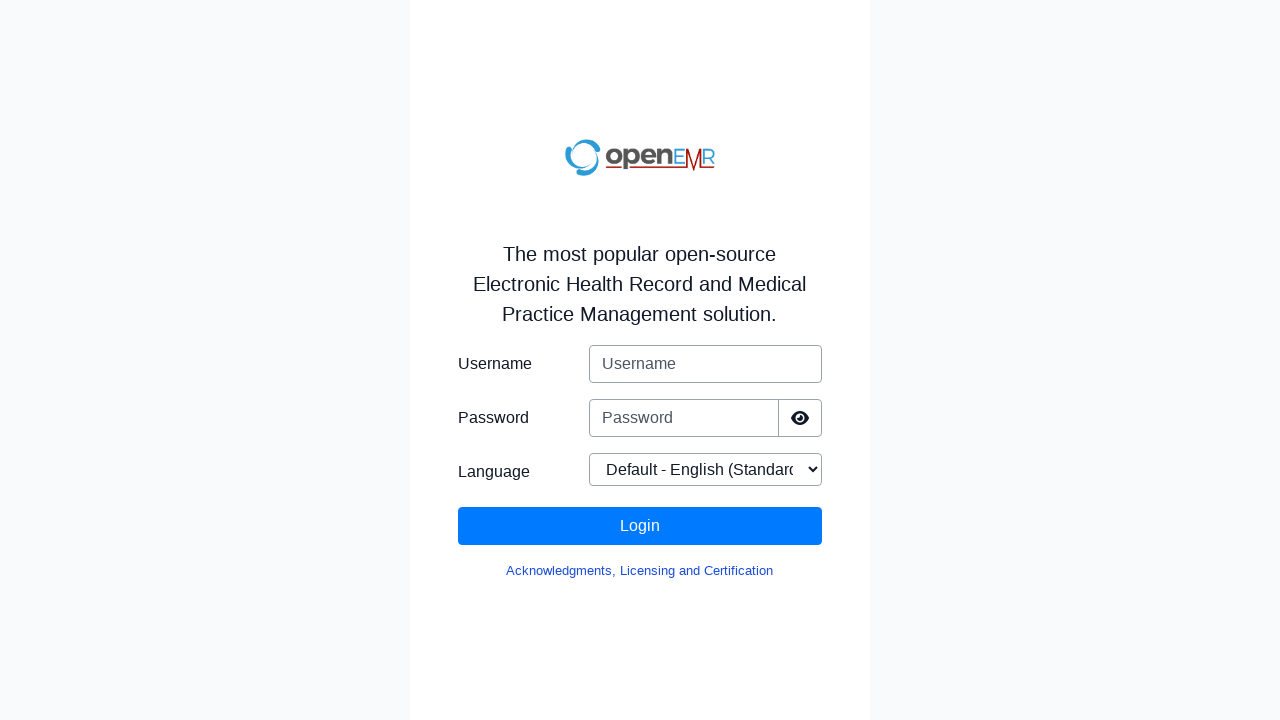

Clicked acknowledgment link containing 'Ack' text on OpenEMR login page at (640, 571) on a:has-text('Ack')
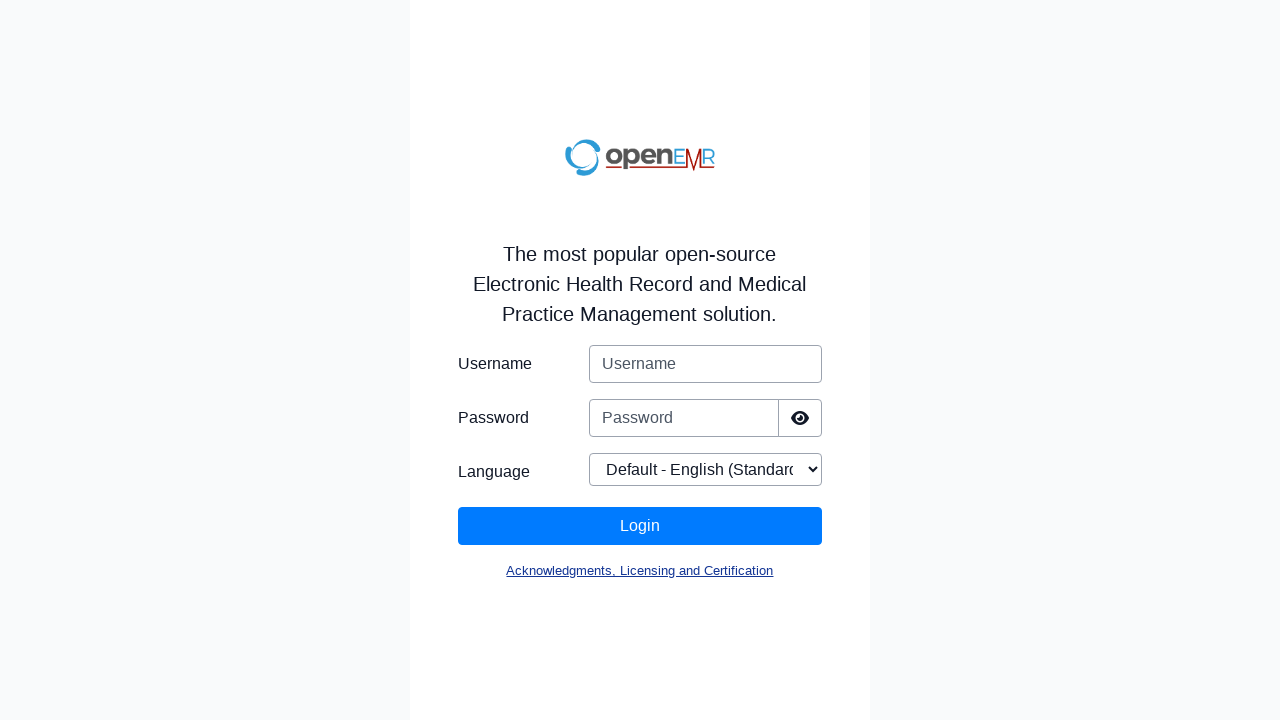

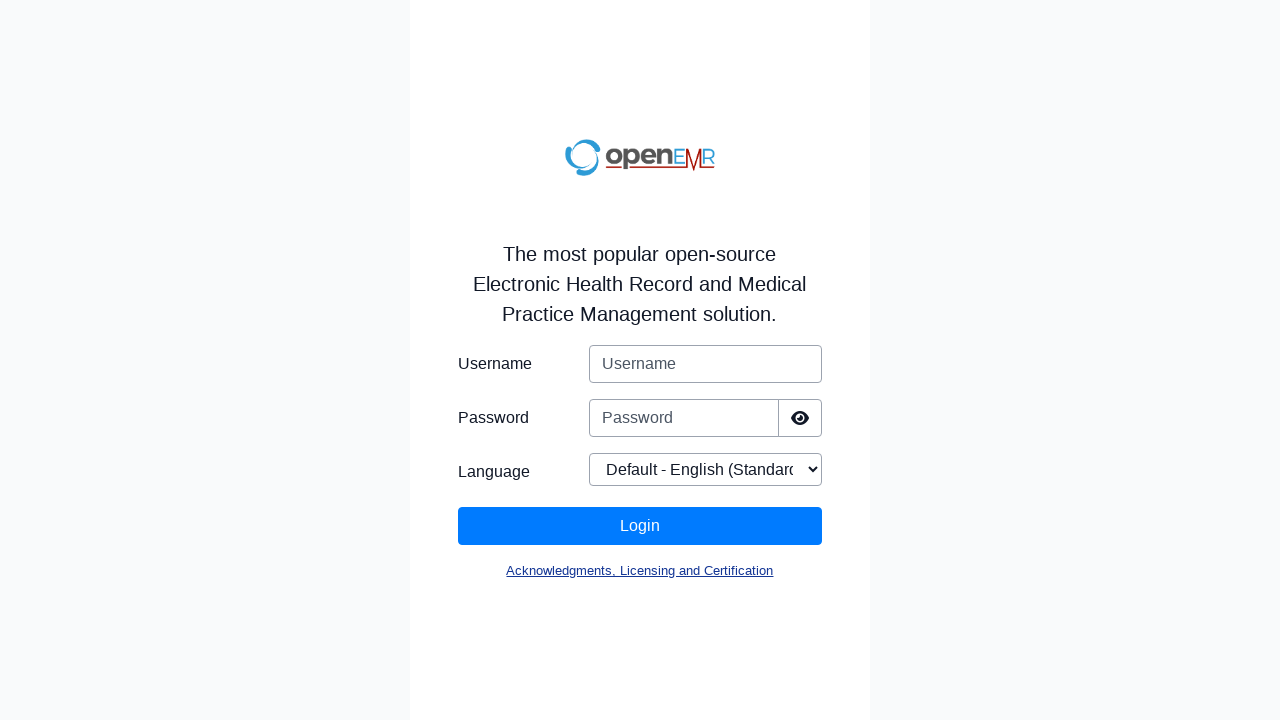